Tests subtraction operation on online calculator by pressing 9, minus, 4, and enter keys

Starting URL: https://www.online-calculator.com/full-screen-calculator/

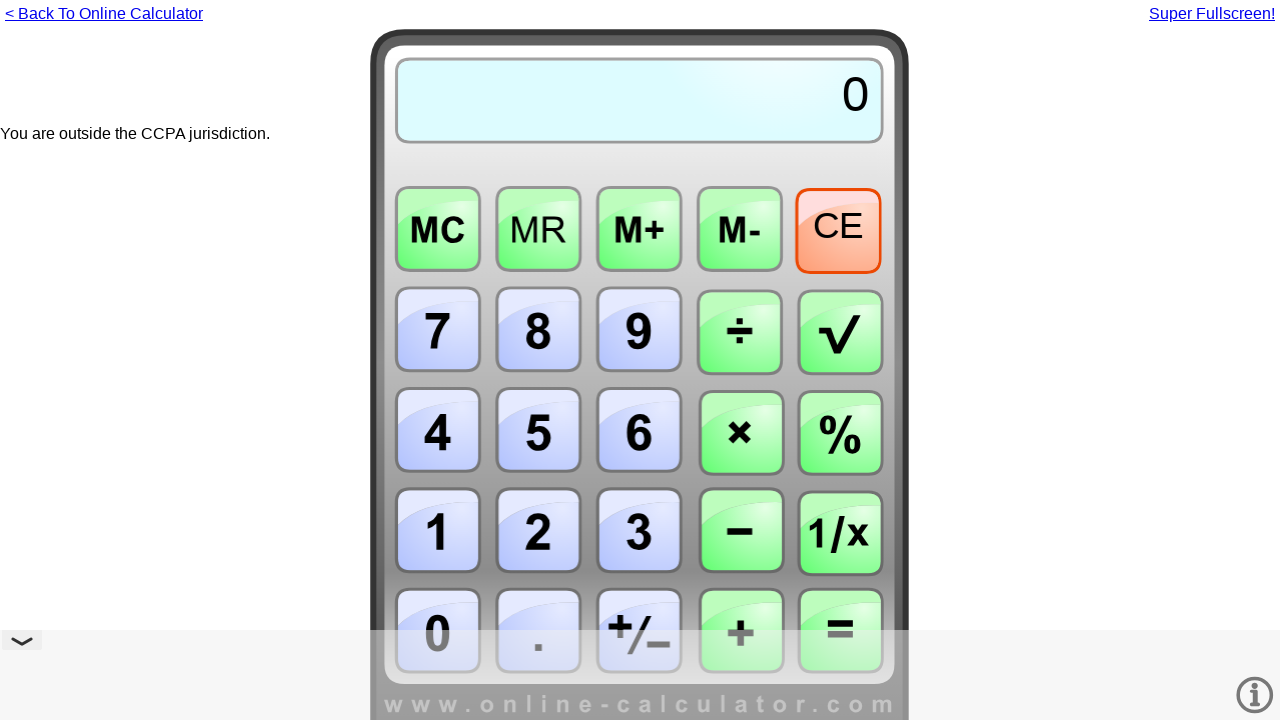

Pressed 9 on numpad
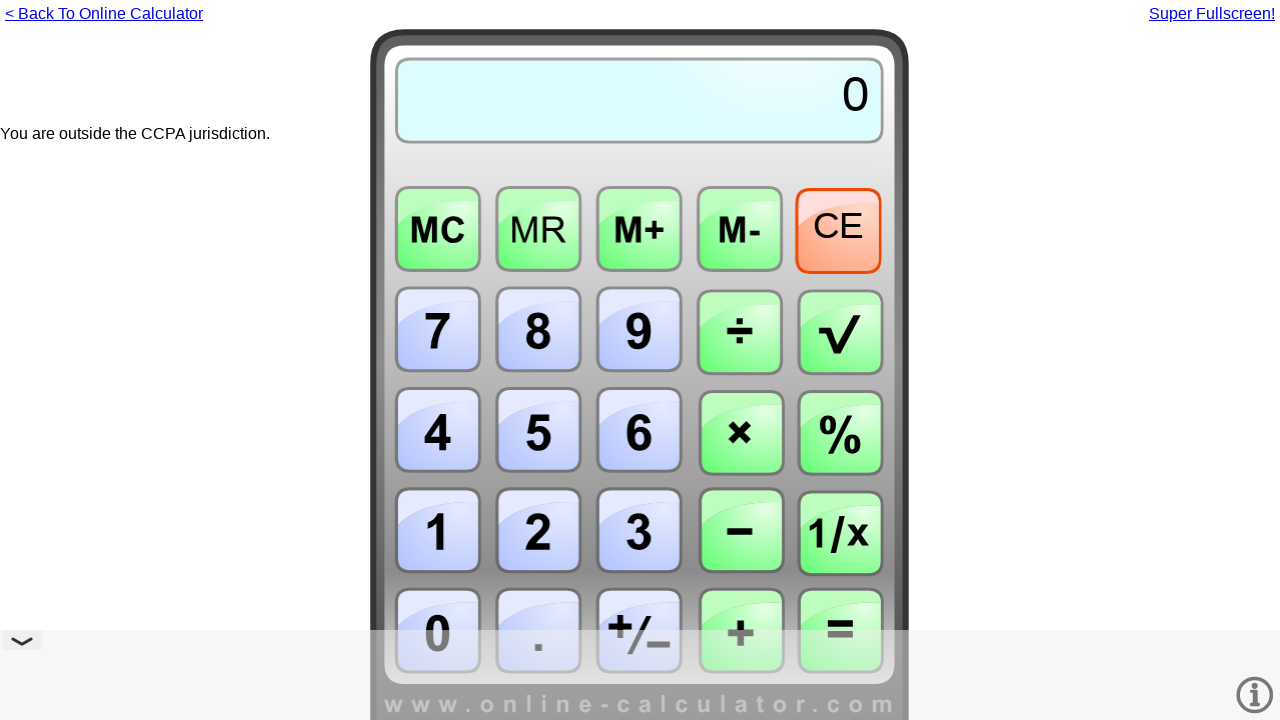

Pressed minus key on numpad
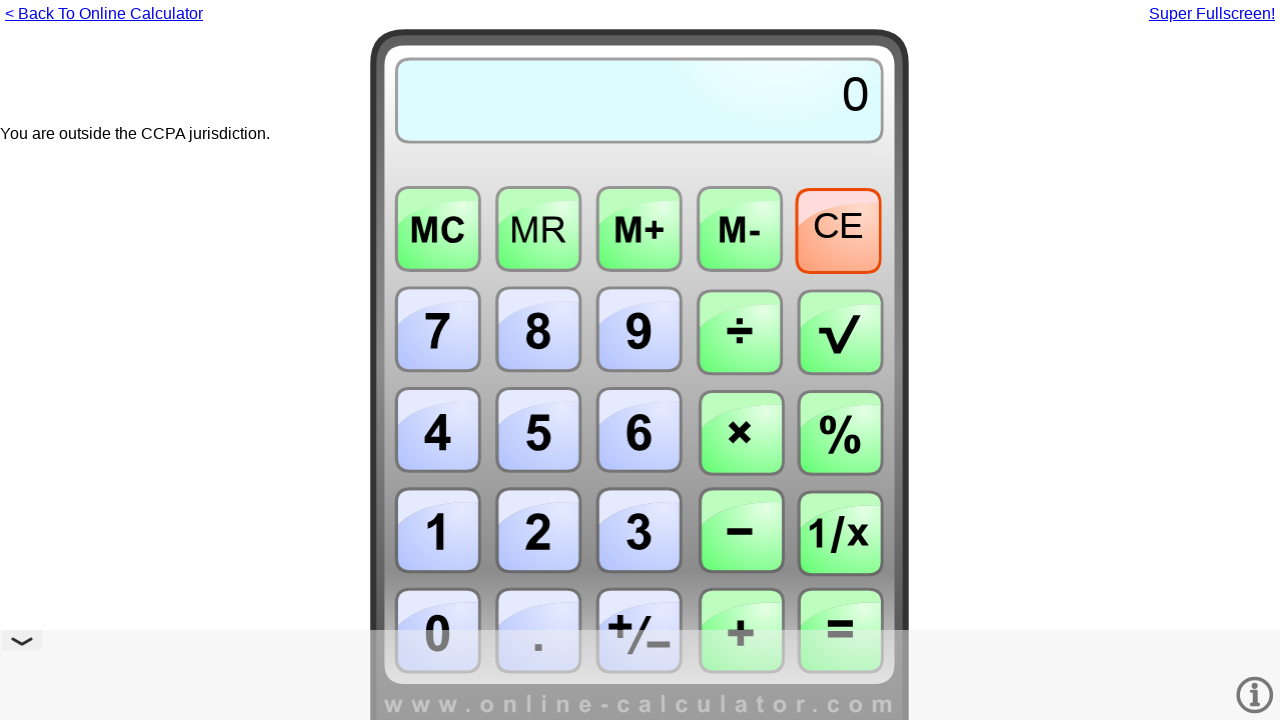

Pressed 4 on numpad
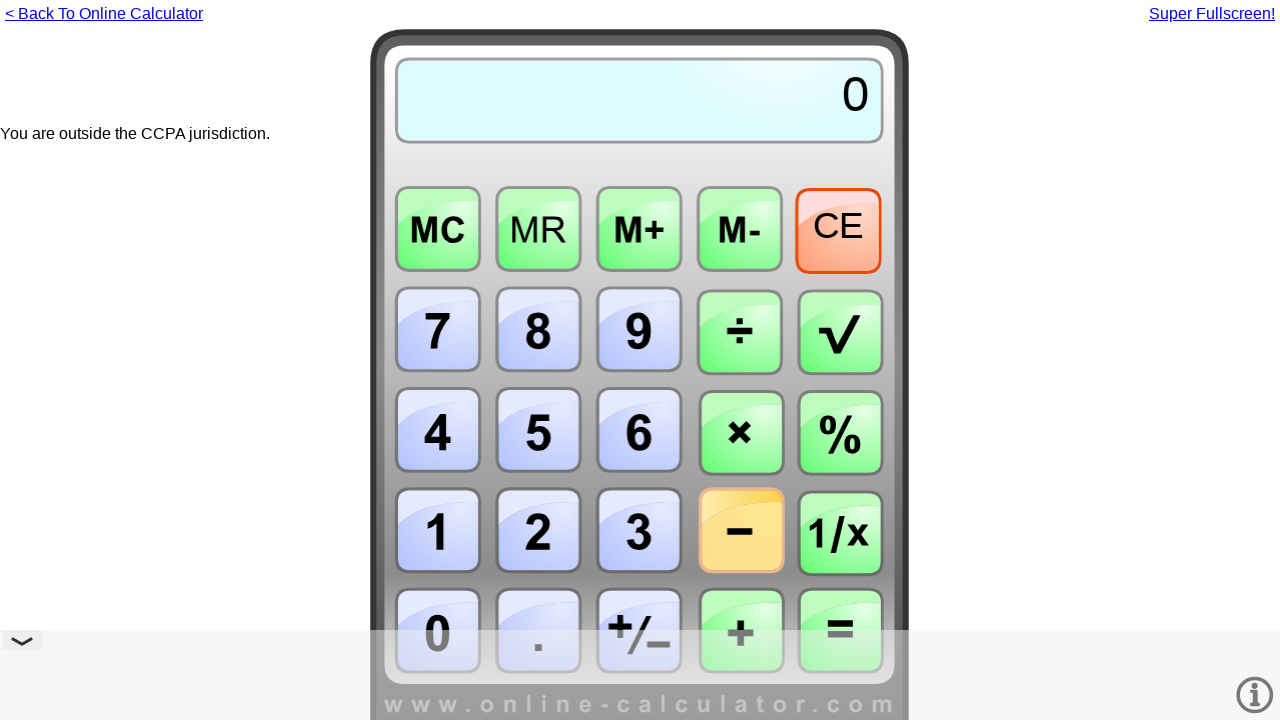

Pressed Enter to calculate the result (9 - 4)
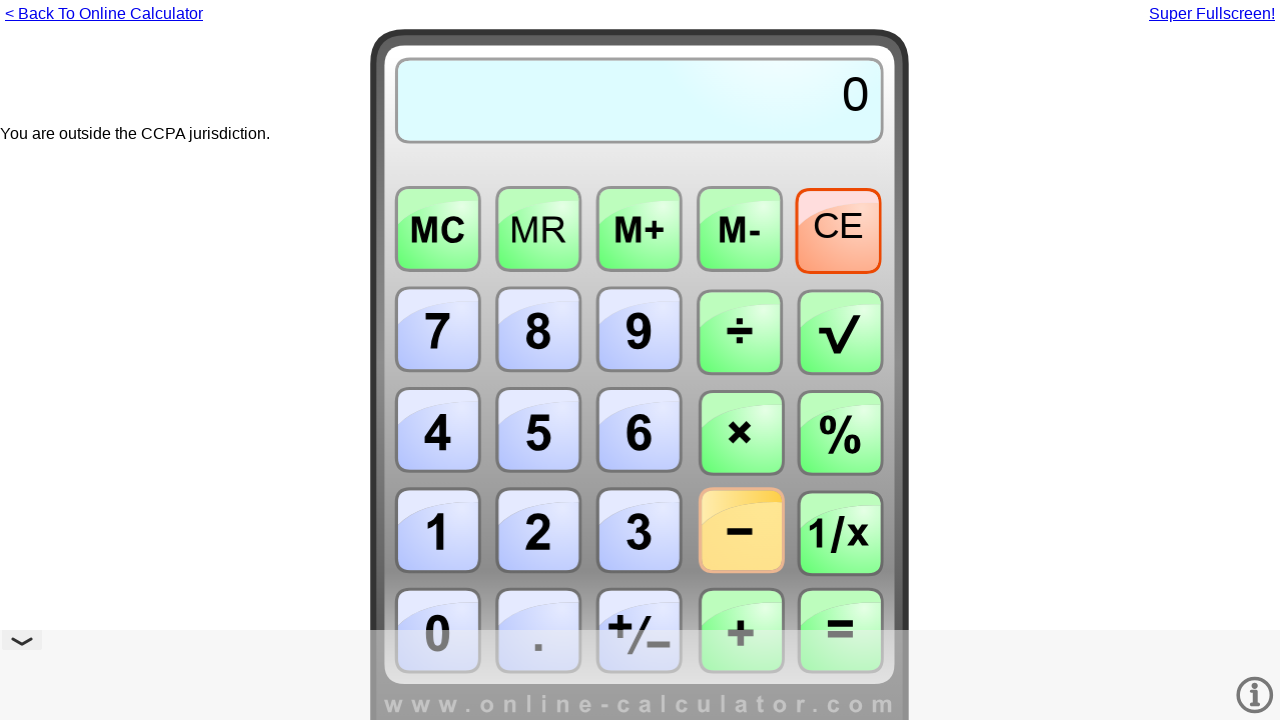

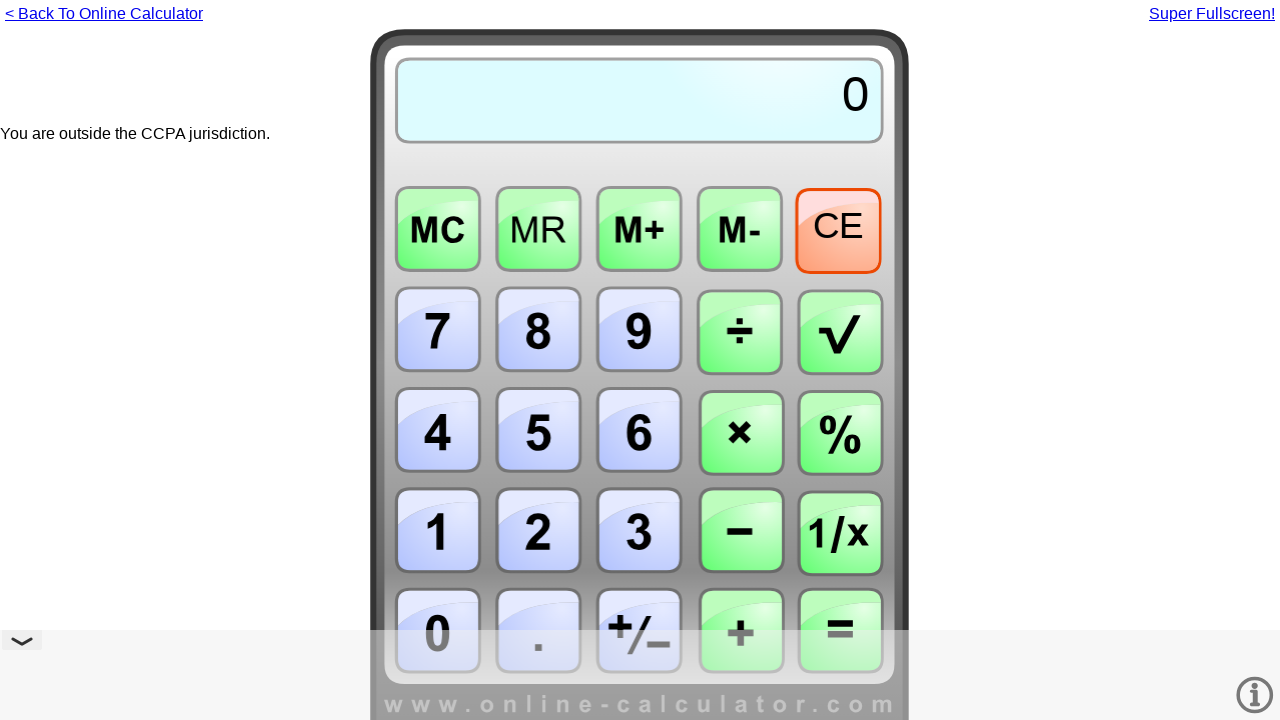